Tests drag and drop functionality by dragging element A to element B position

Starting URL: http://the-internet.herokuapp.com/

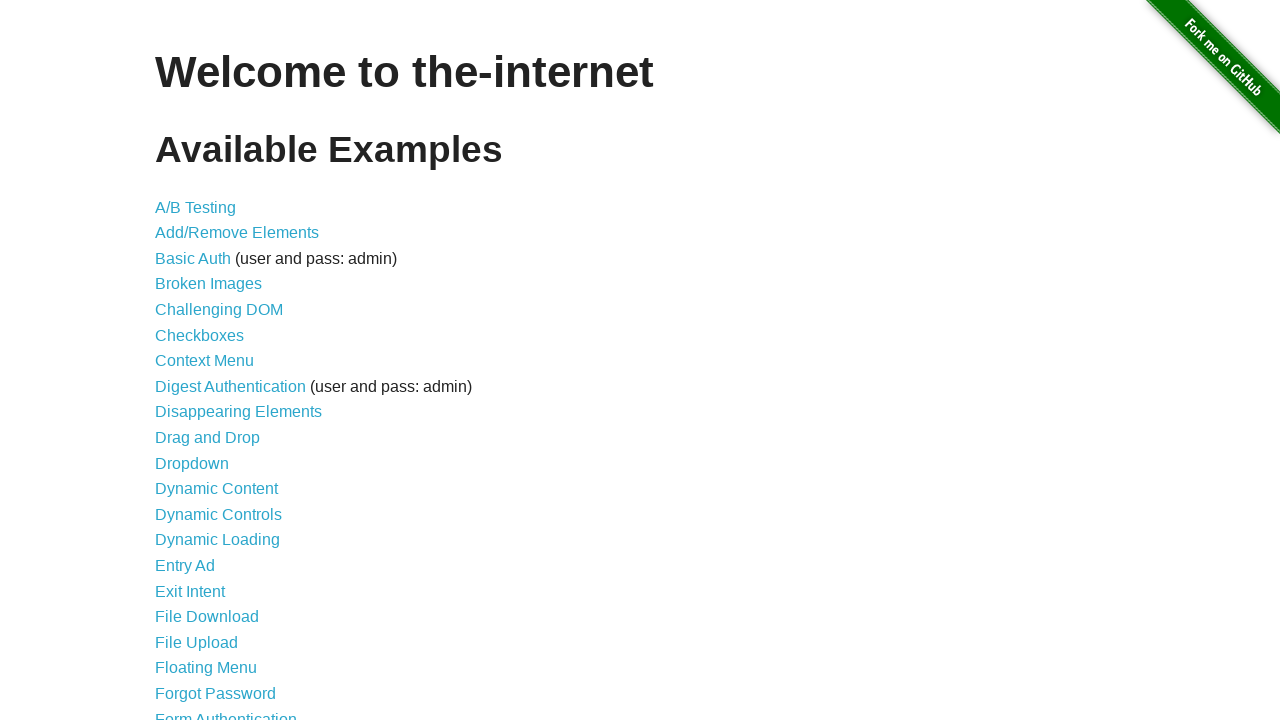

Clicked on Drag and Drop link at (208, 438) on a[href='/drag_and_drop']
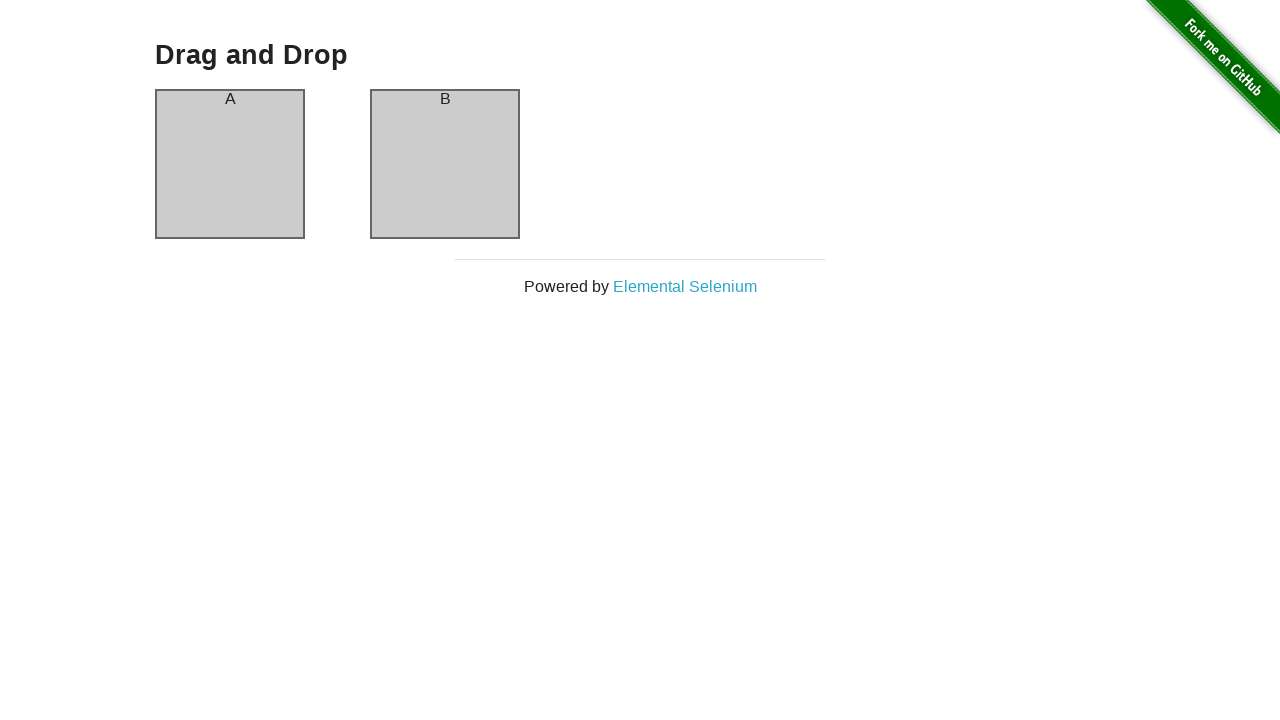

Located source element (column A)
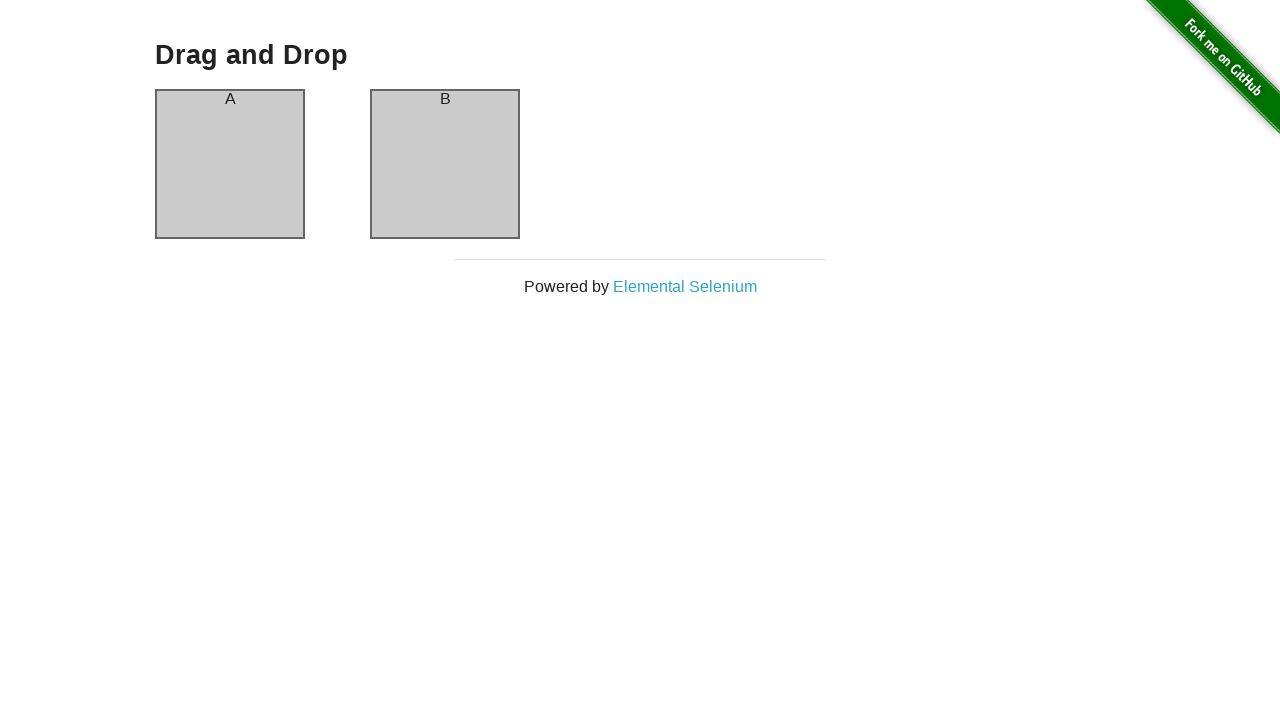

Located target element (column B)
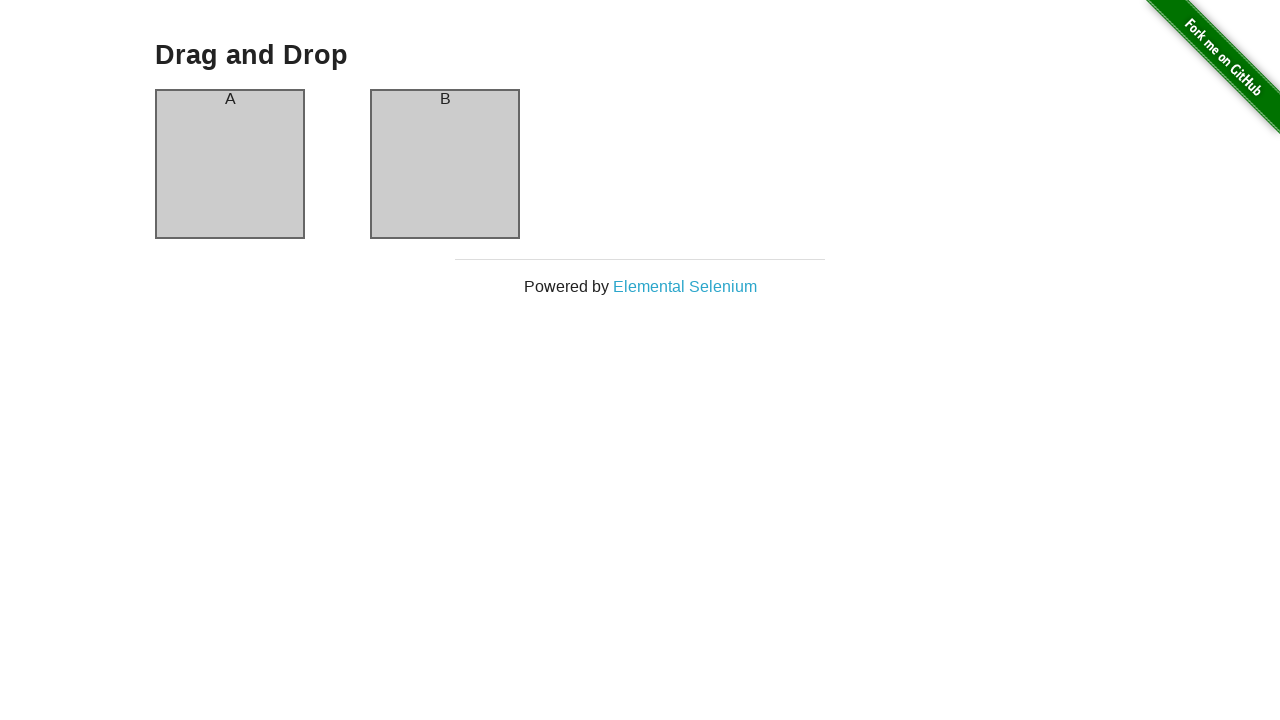

Dragged column A to column B position at (445, 164)
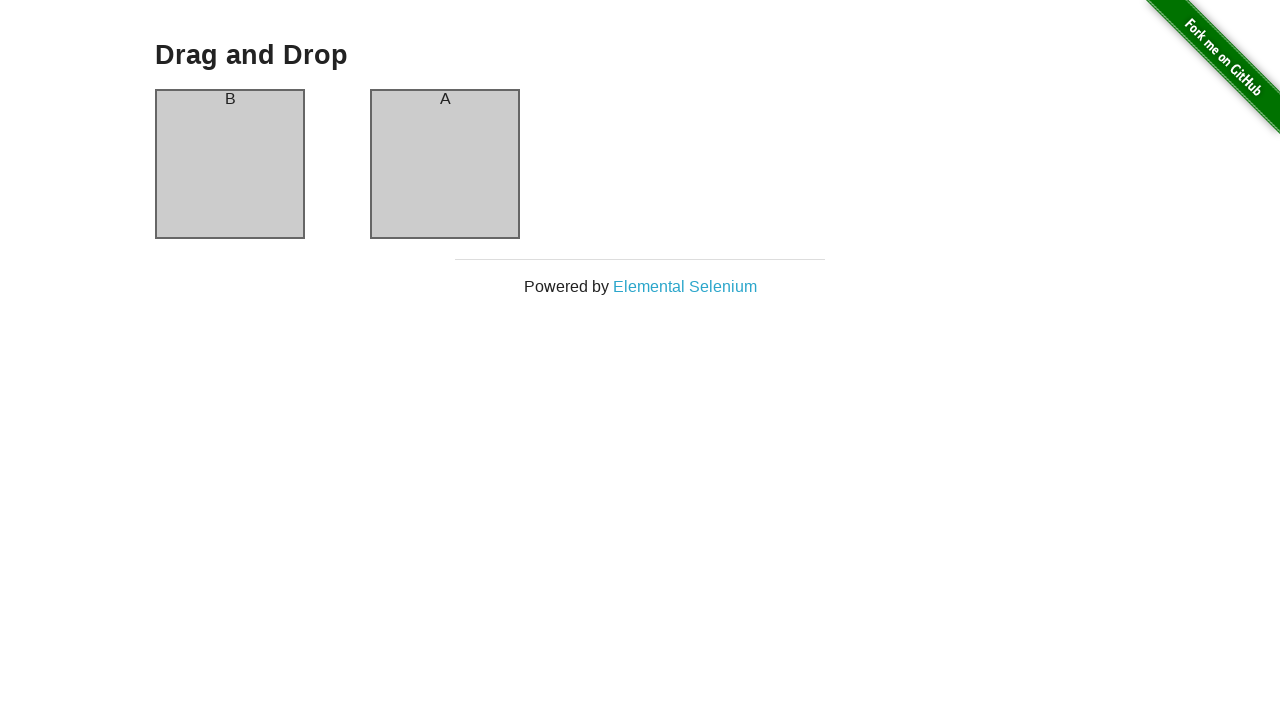

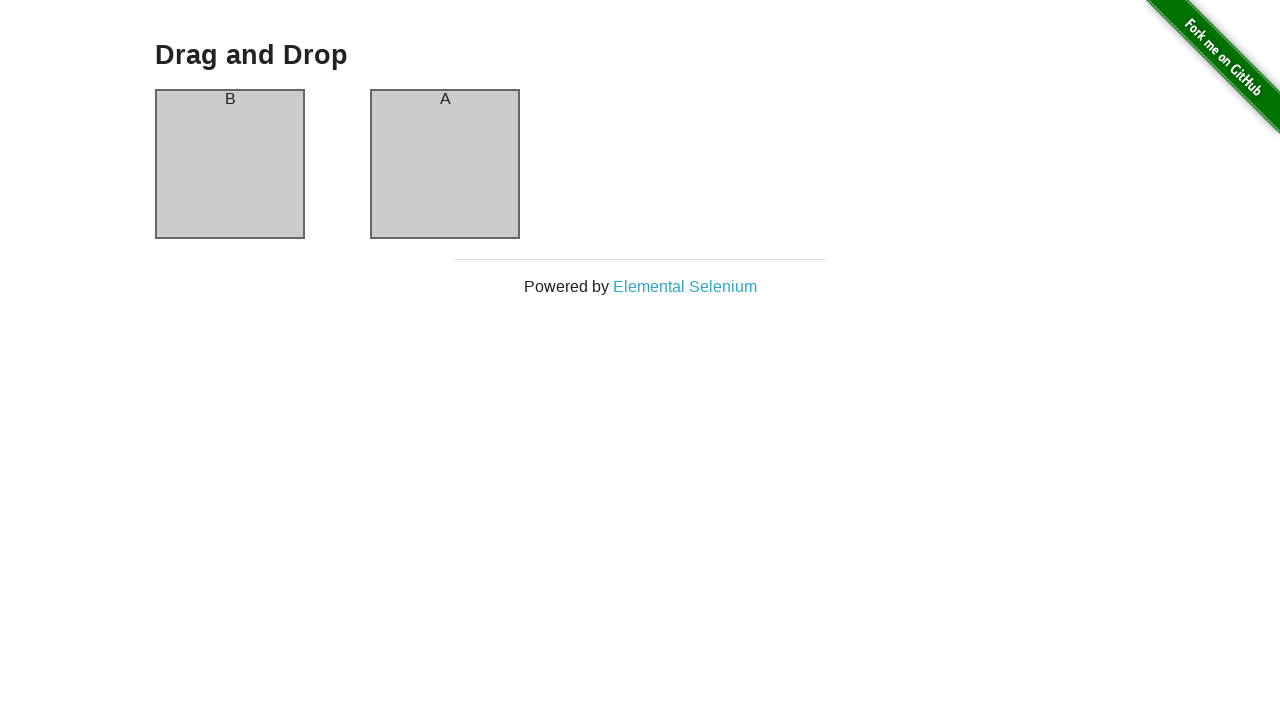